Tests that the browser back button works correctly with filter navigation, cycling through All, Active, and Completed views.

Starting URL: https://demo.playwright.dev/todomvc

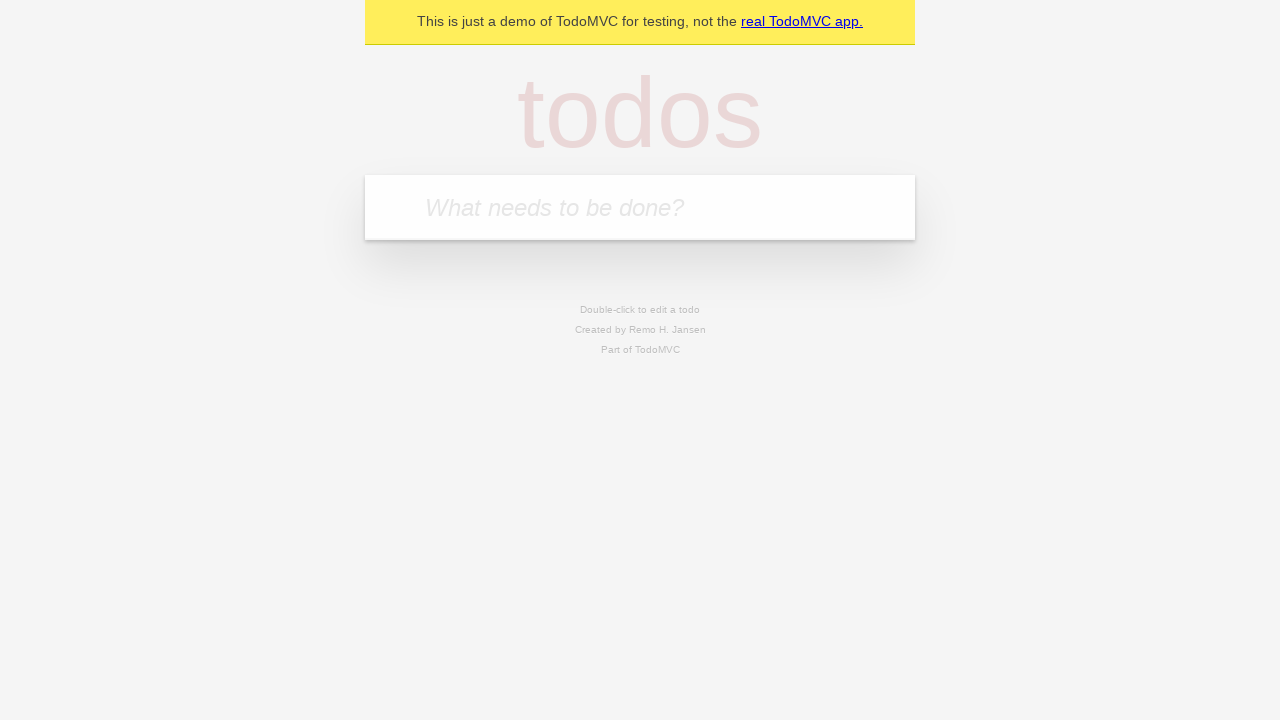

Filled todo input with 'buy some cheese' on internal:attr=[placeholder="What needs to be done?"i]
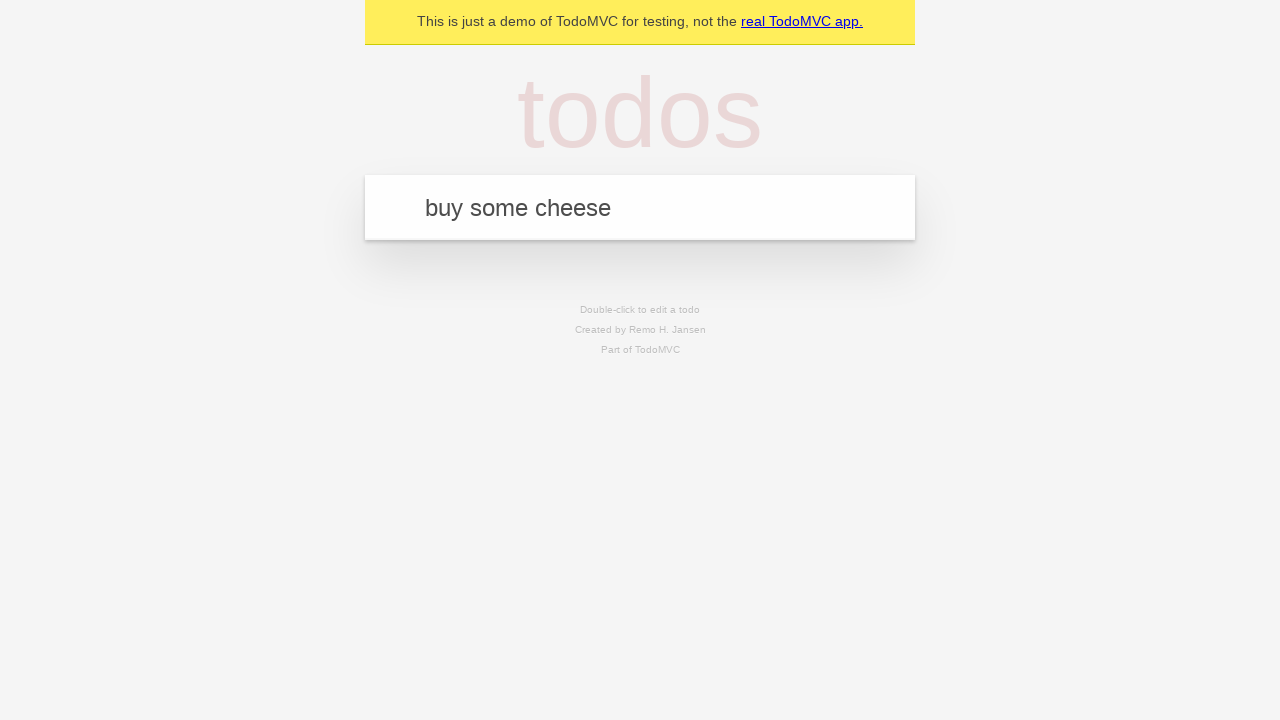

Pressed Enter to add first todo on internal:attr=[placeholder="What needs to be done?"i]
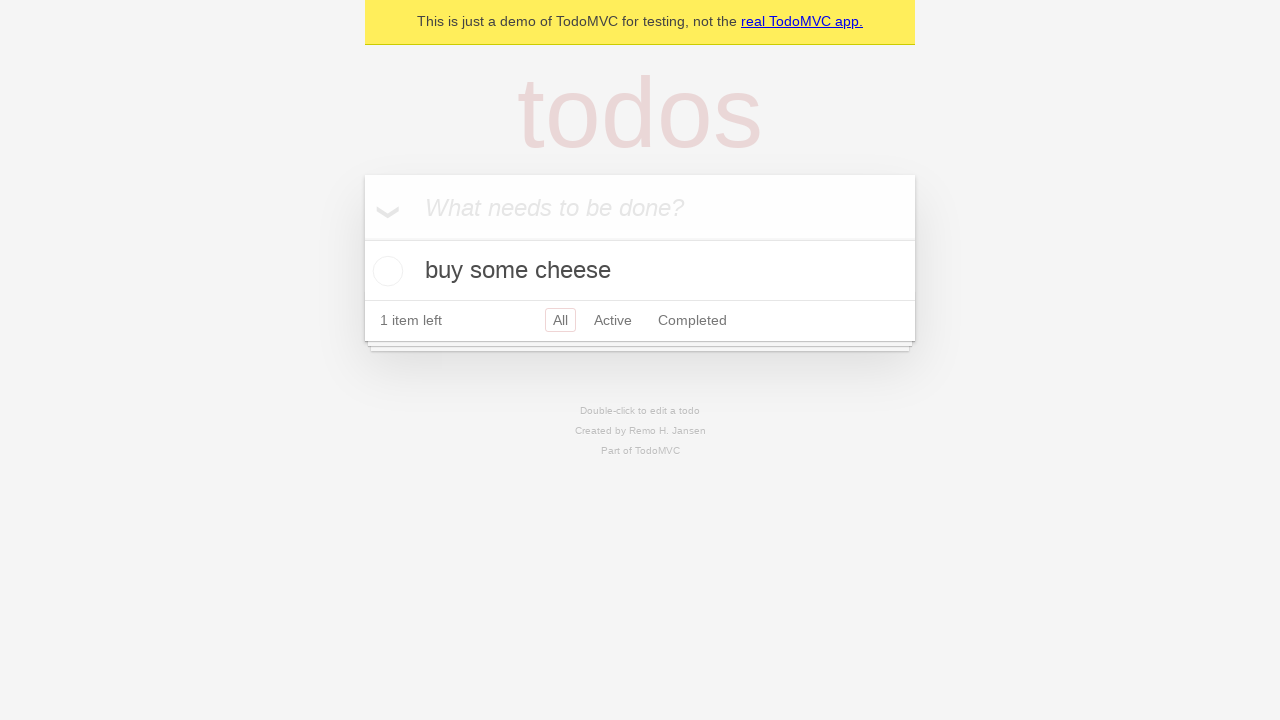

Filled todo input with 'feed the cat' on internal:attr=[placeholder="What needs to be done?"i]
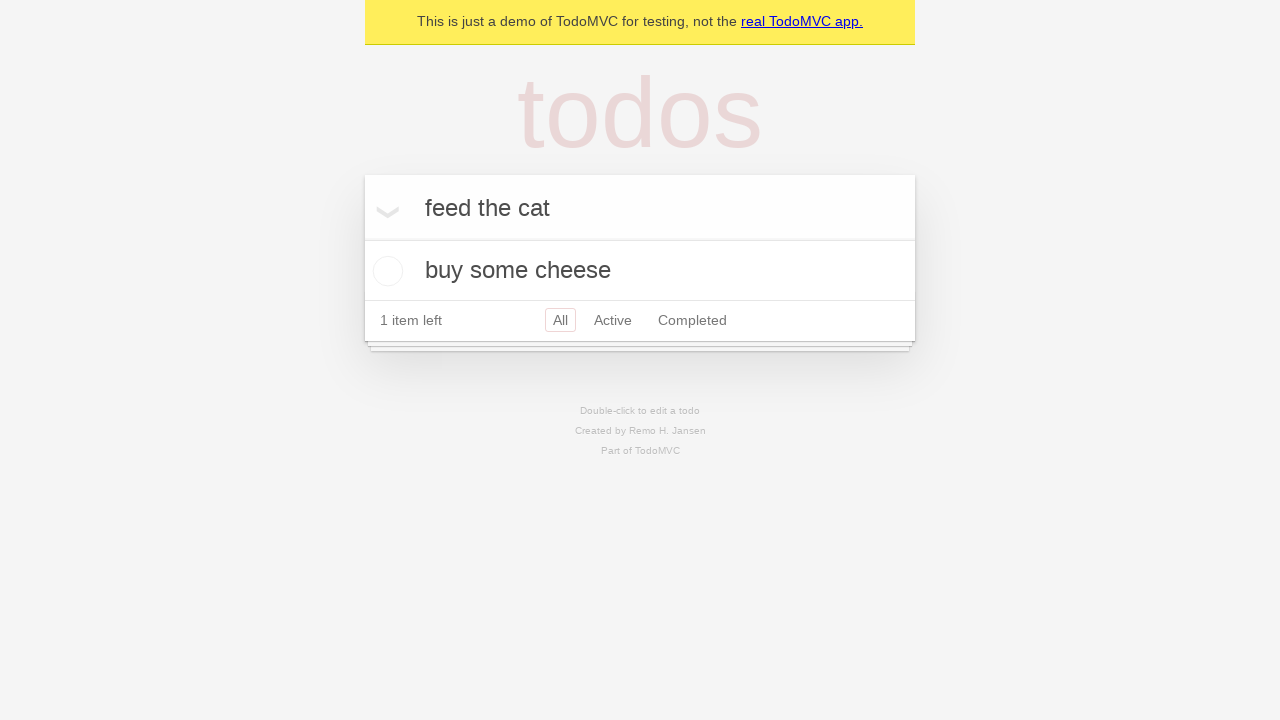

Pressed Enter to add second todo on internal:attr=[placeholder="What needs to be done?"i]
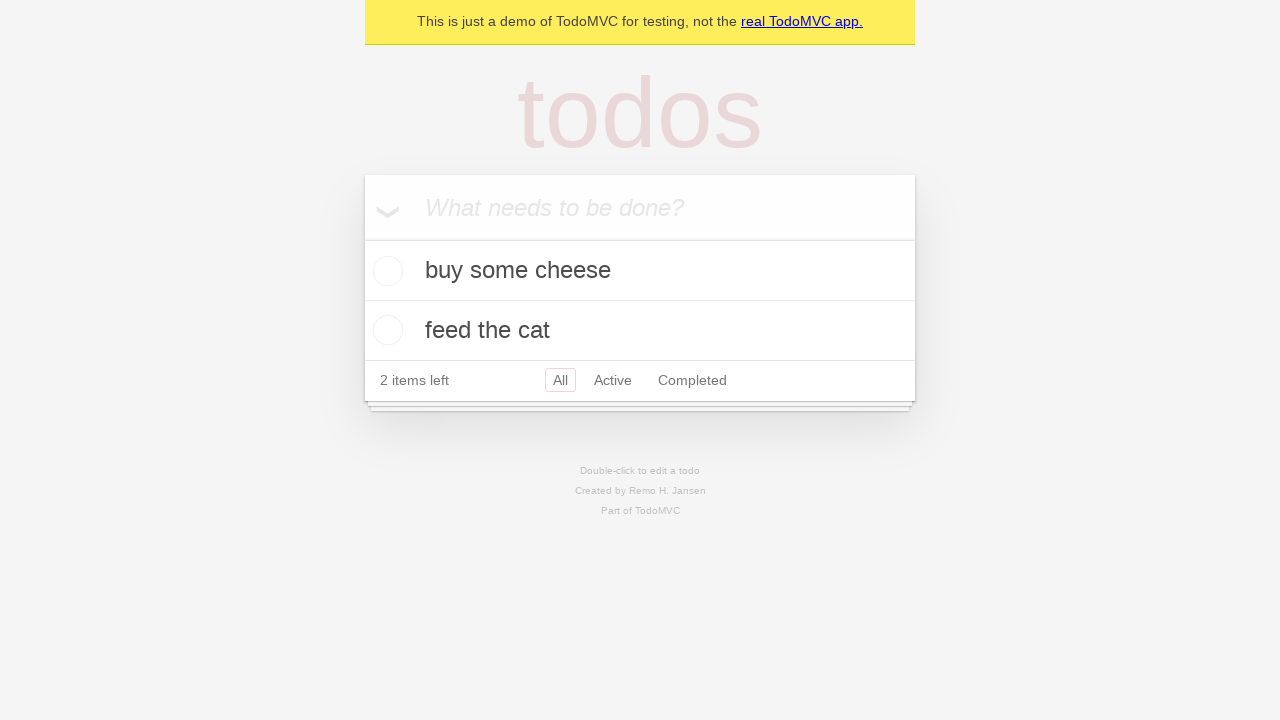

Filled todo input with 'book a doctors appointment' on internal:attr=[placeholder="What needs to be done?"i]
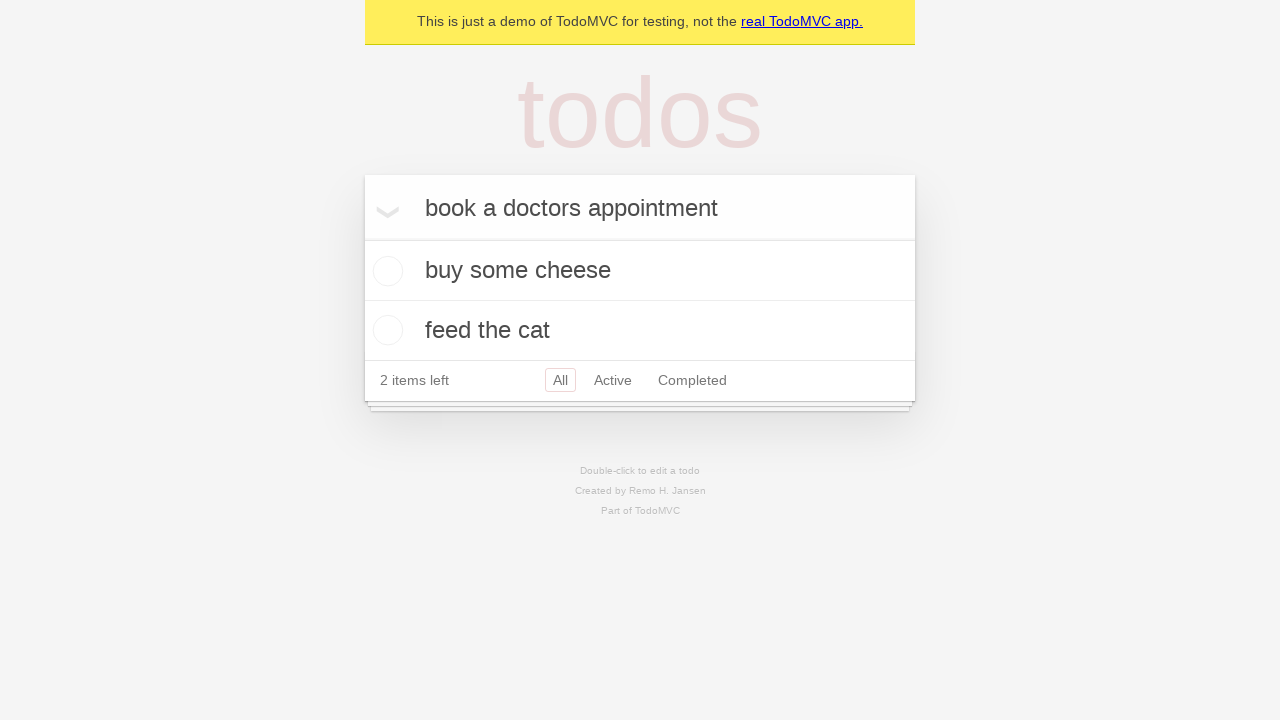

Pressed Enter to add third todo on internal:attr=[placeholder="What needs to be done?"i]
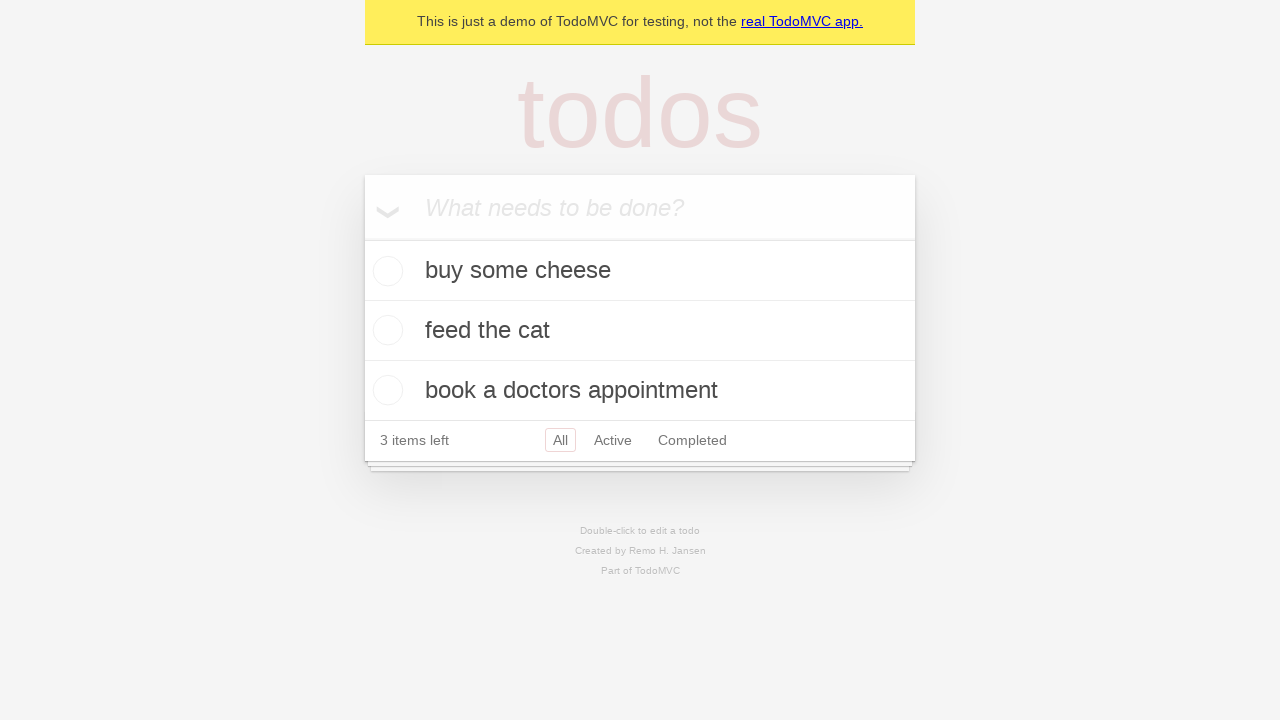

Checked the second todo item at (385, 330) on internal:testid=[data-testid="todo-item"s] >> nth=1 >> internal:role=checkbox
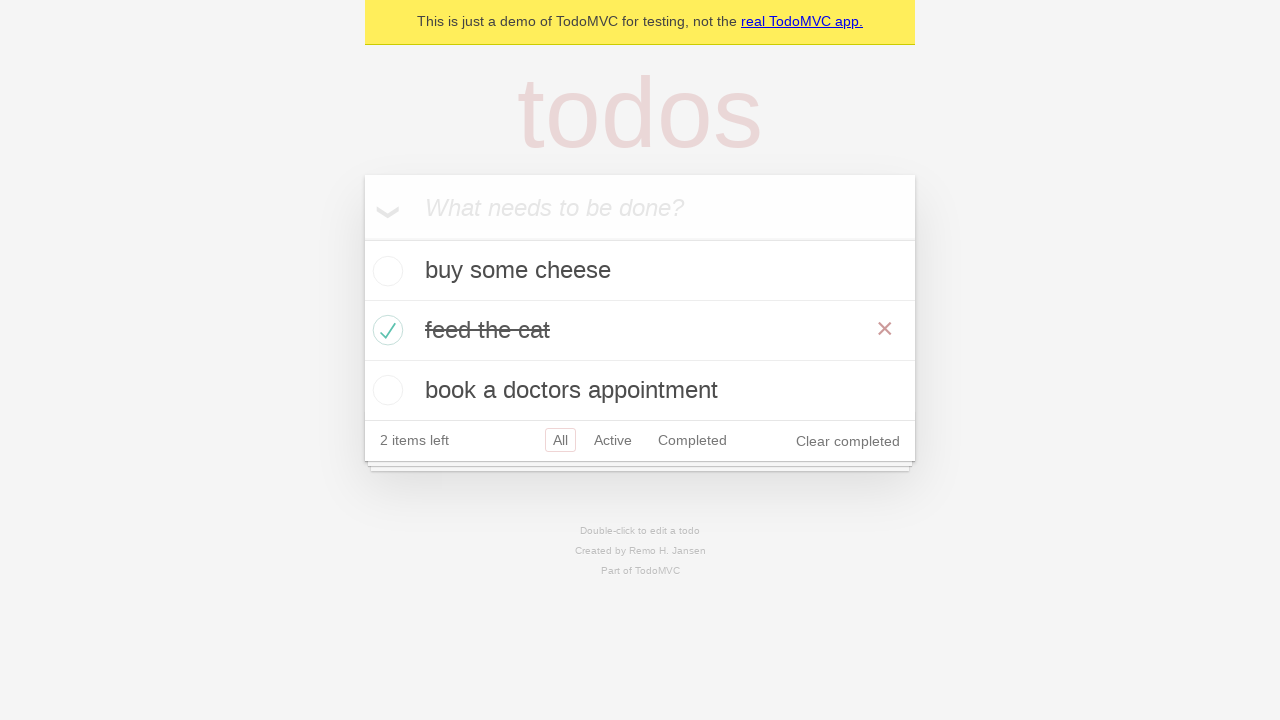

Clicked All filter to view all todos at (560, 440) on internal:role=link[name="All"i]
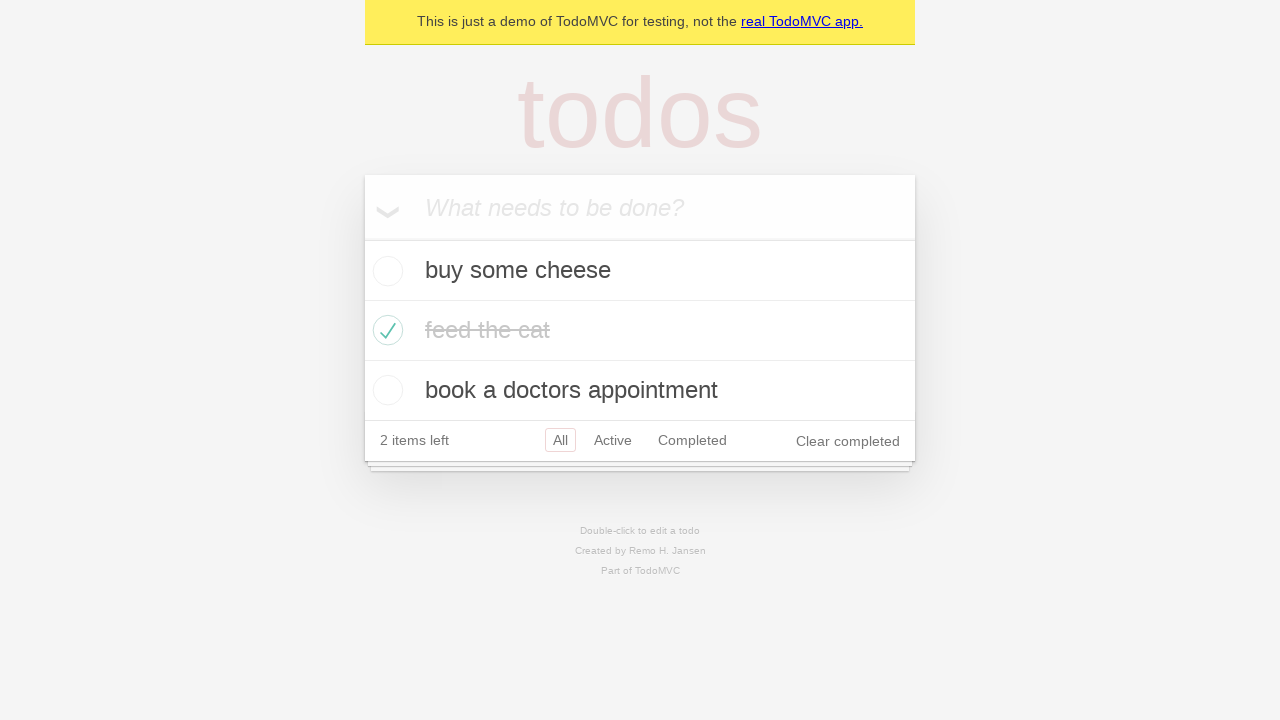

Clicked Active filter to view active todos at (613, 440) on internal:role=link[name="Active"i]
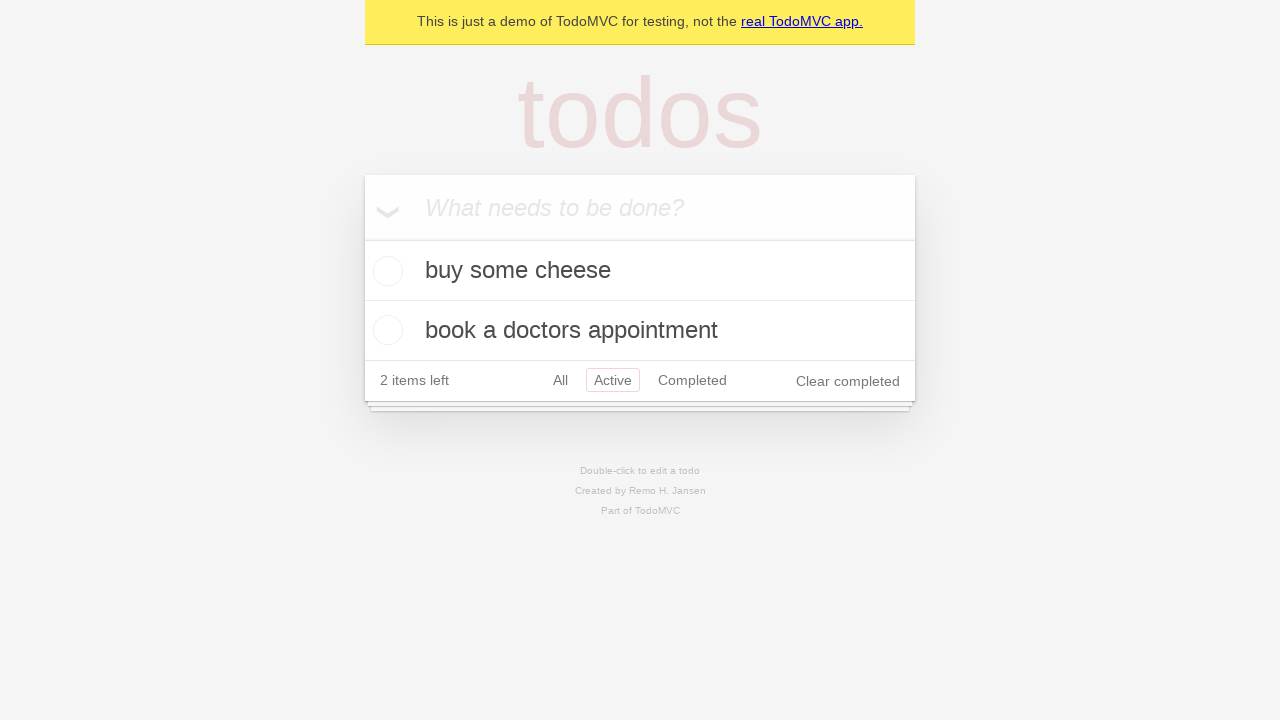

Clicked Completed filter to view completed todos at (692, 380) on internal:role=link[name="Completed"i]
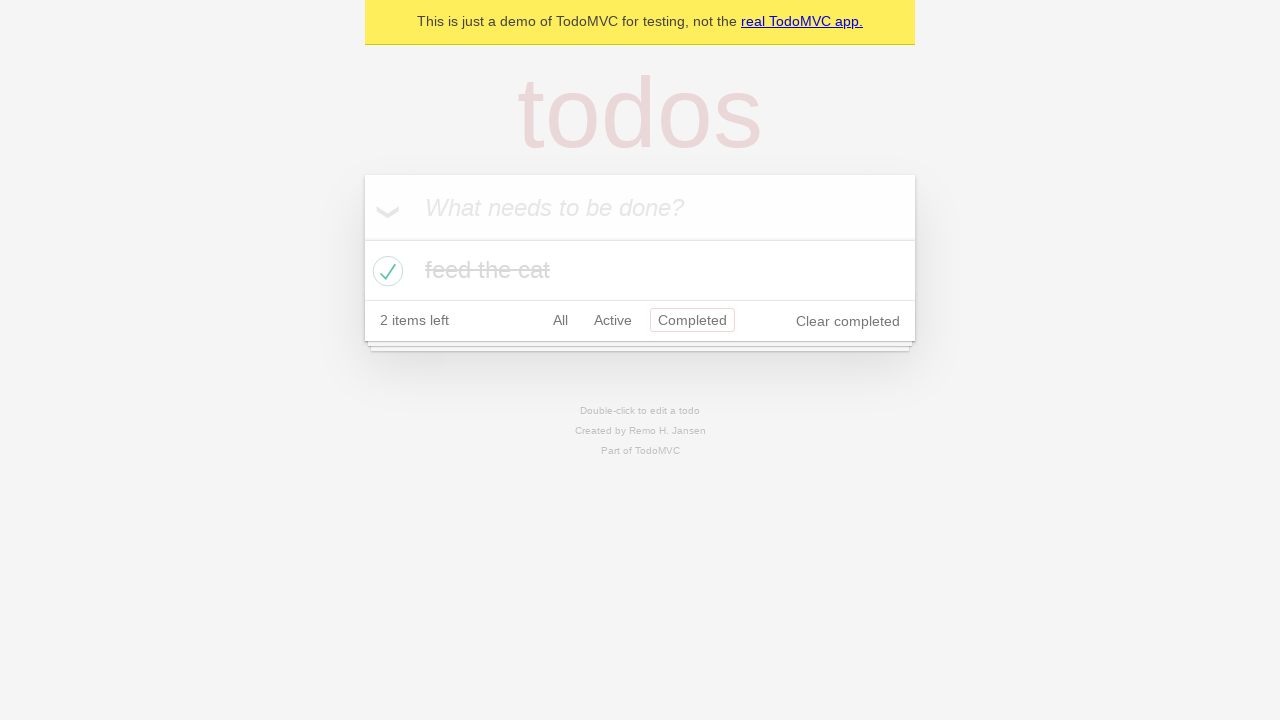

Navigated back to Active filter view
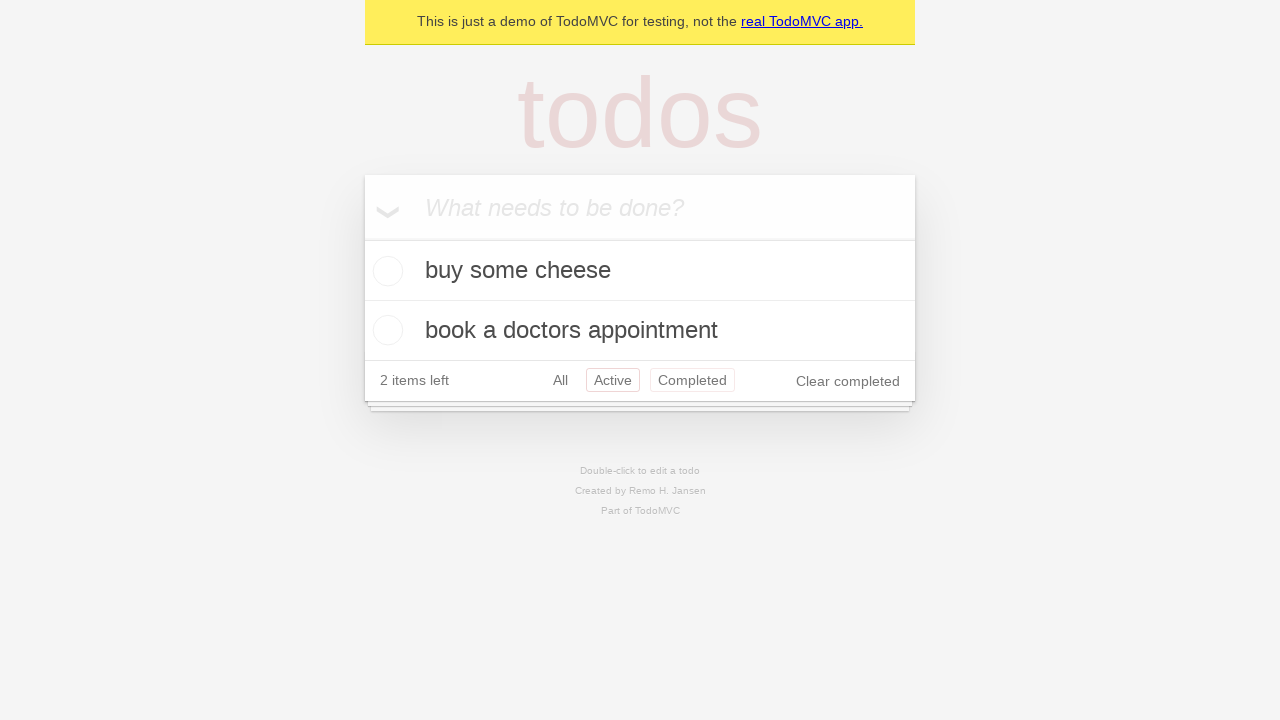

Navigated back to All filter view
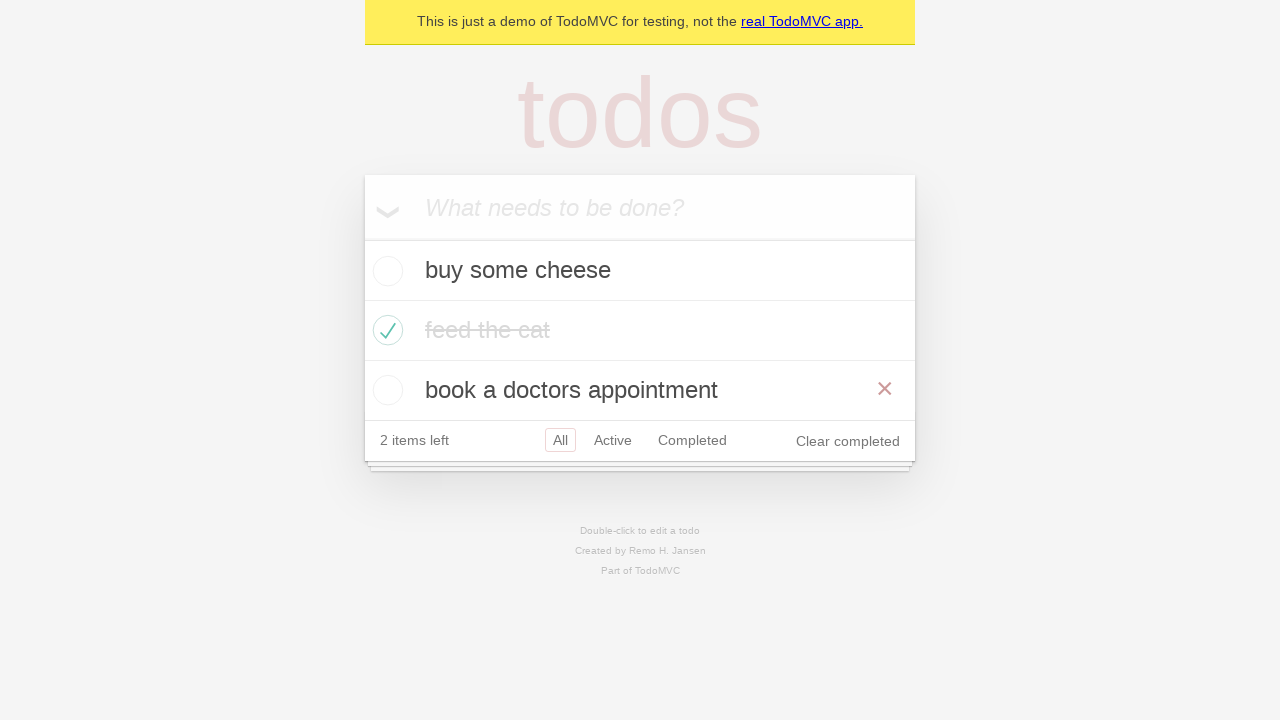

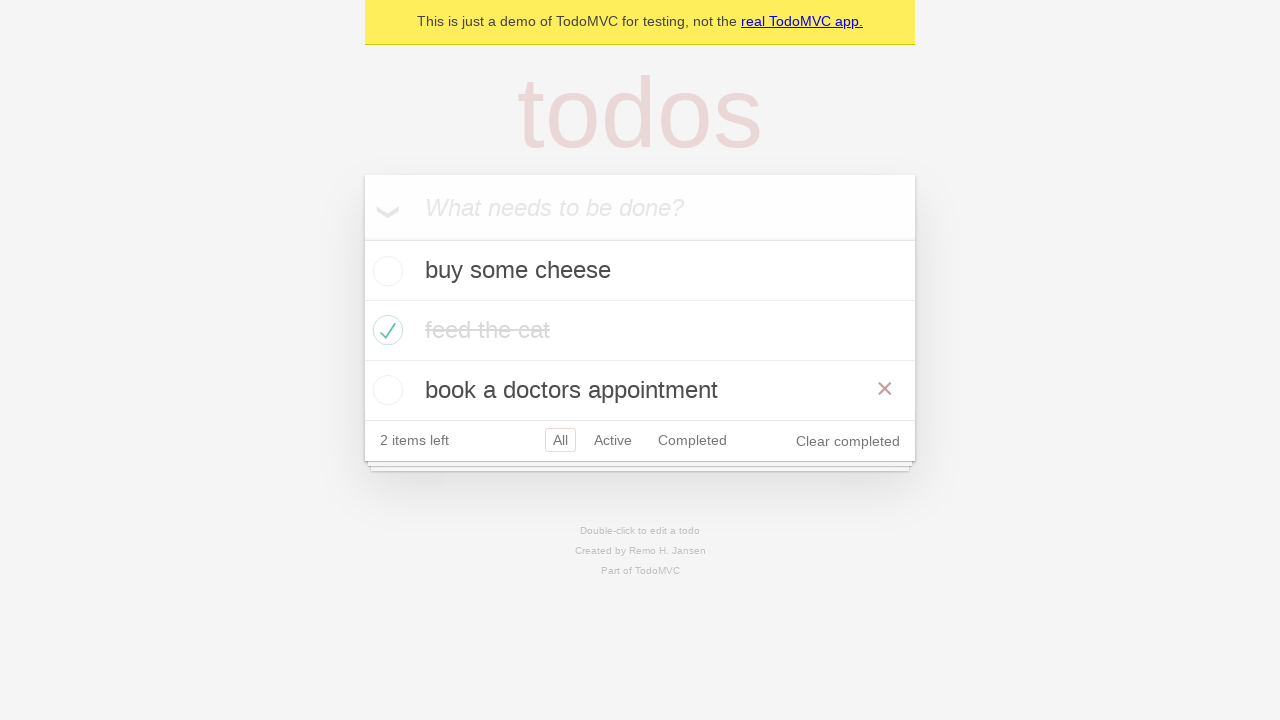